Navigates to GeeksforGeeks website and takes a screenshot as base64 encoded string

Starting URL: https://www.geeksforgeeks.org/

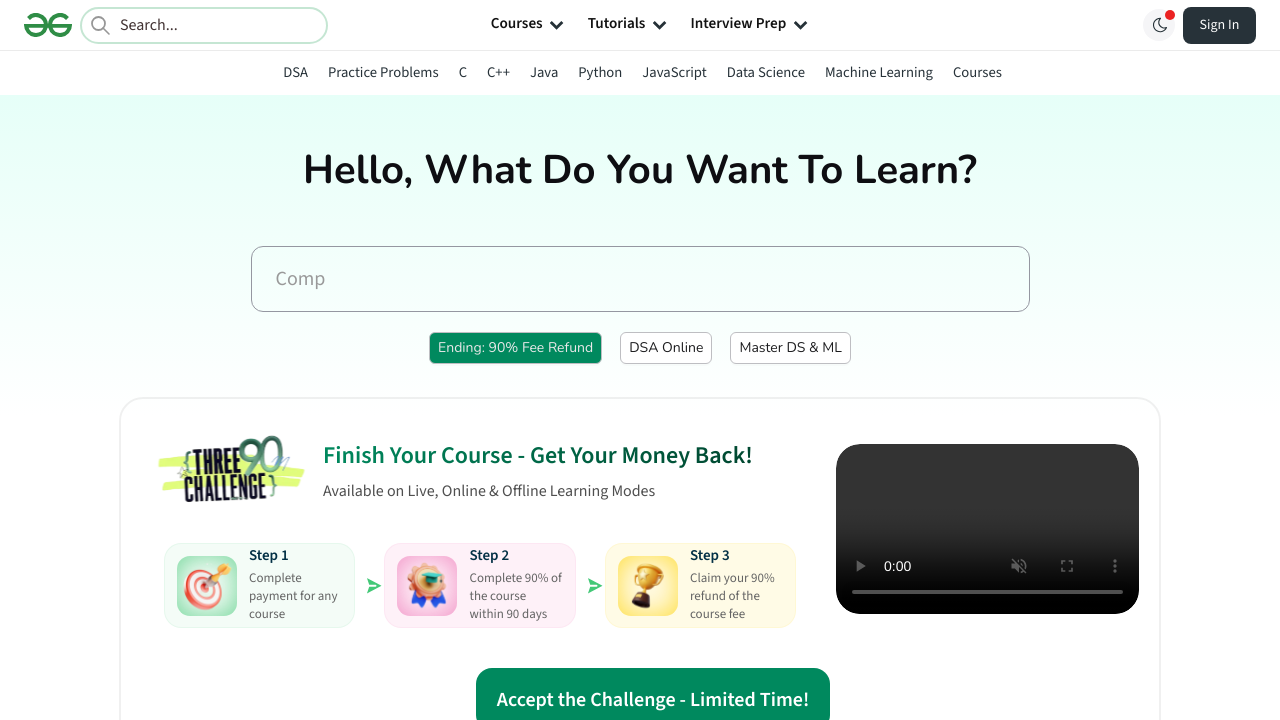

Navigated to GeeksforGeeks website
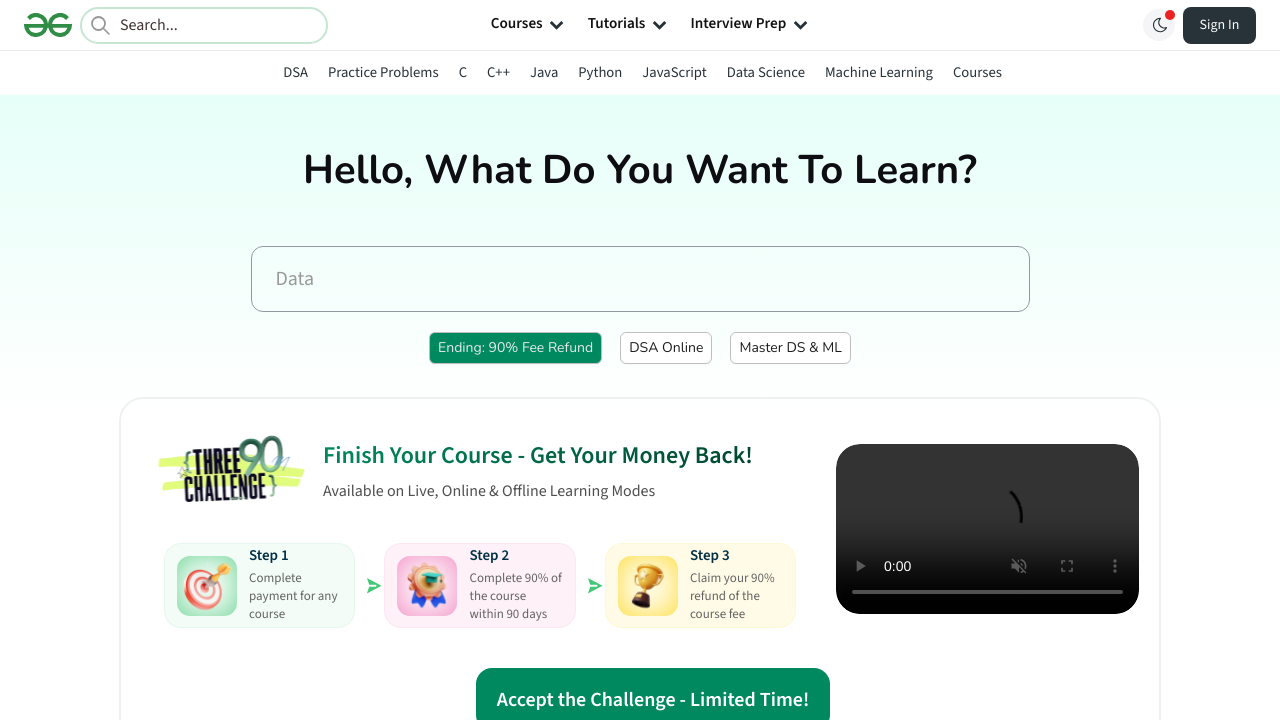

Captured screenshot in PNG format
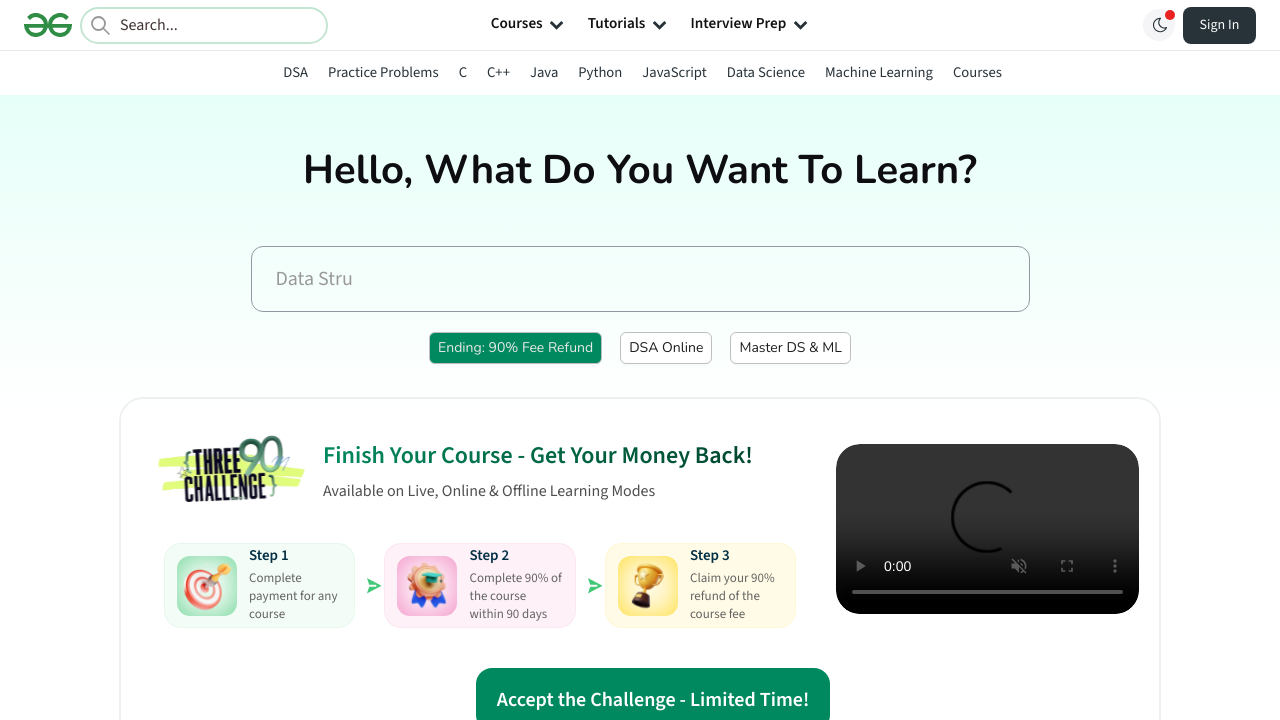

Encoded screenshot as base64 string
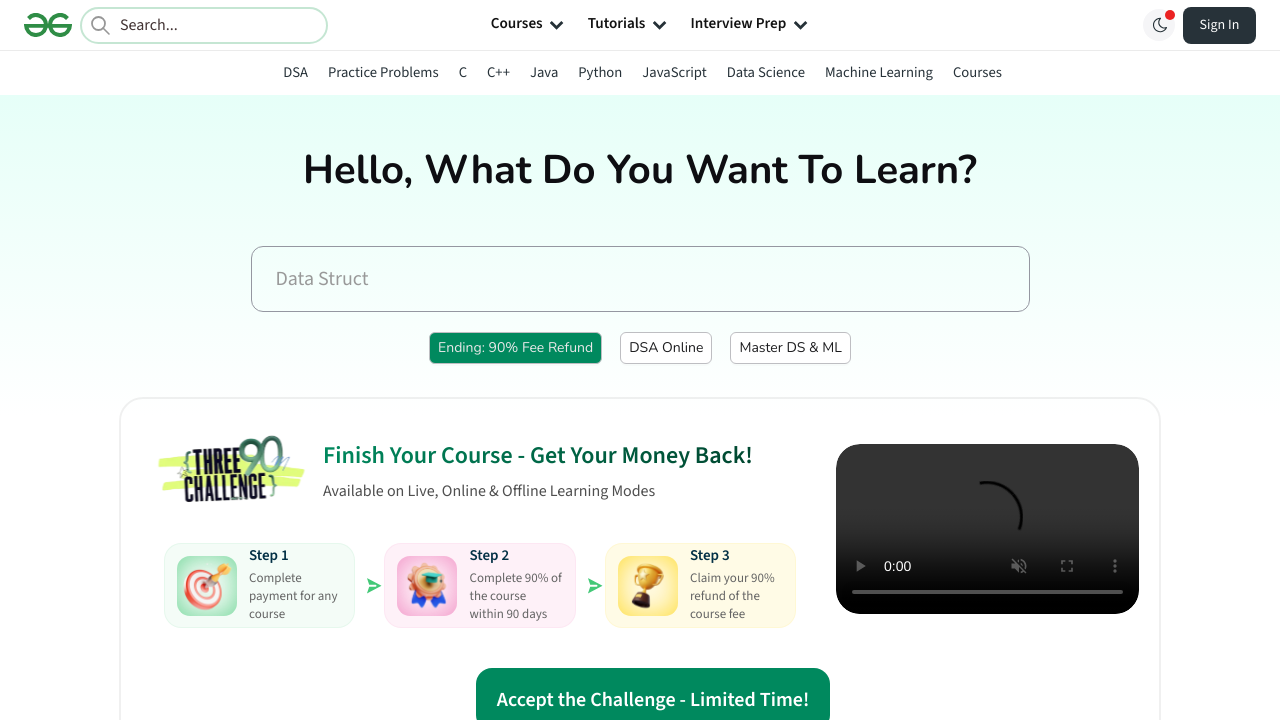

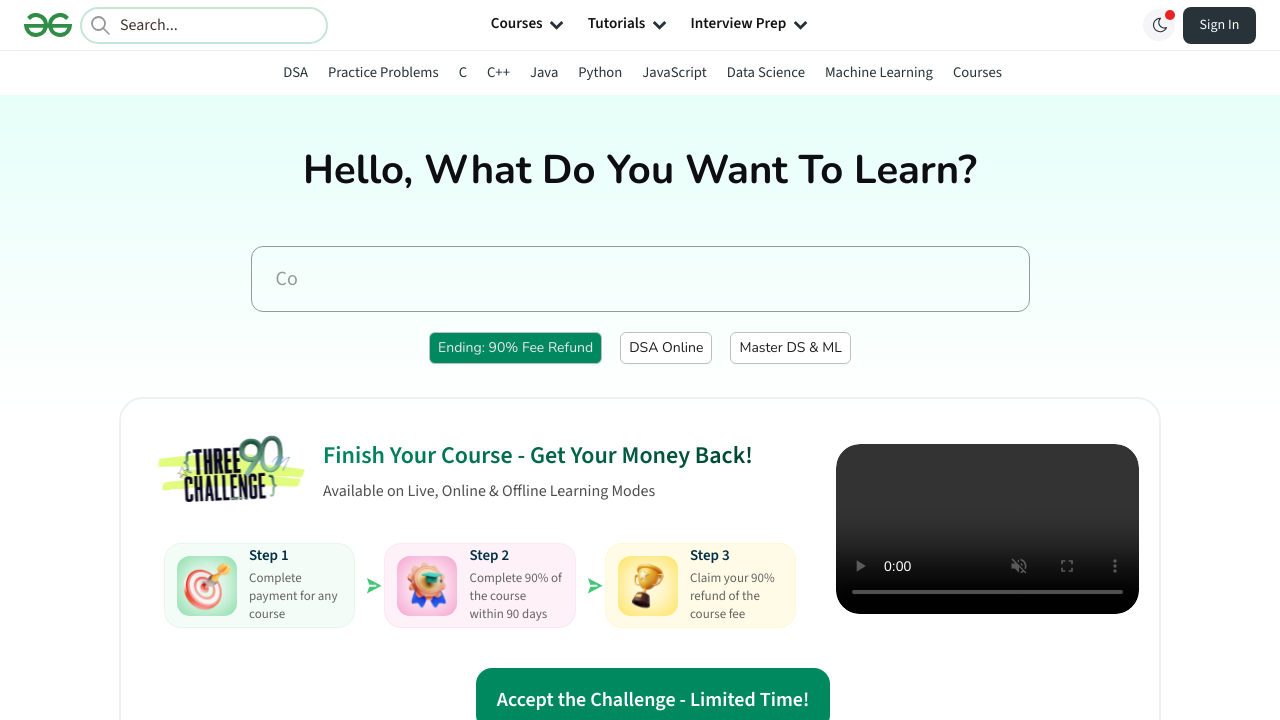